Completes and submits the full form including personal and emergency contact information

Starting URL: https://ultimateqa.com/sample-application-lifecycle-sprint-5/

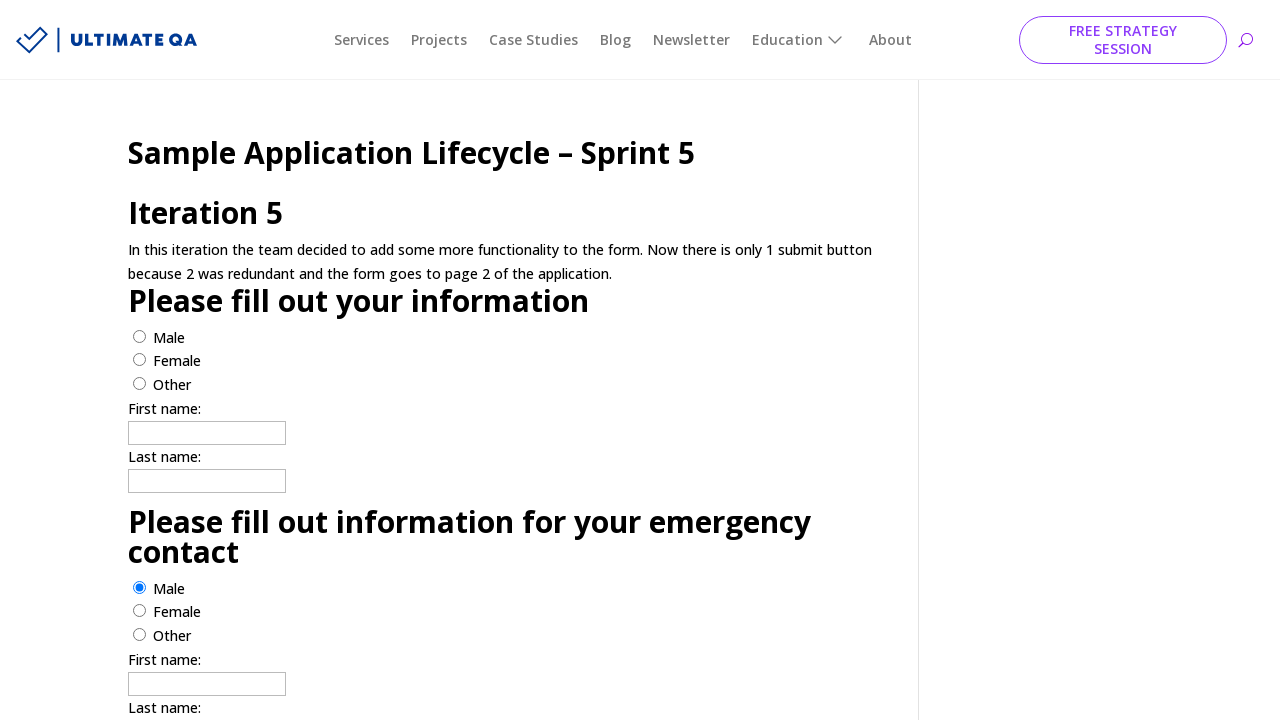

Selected female gender option for personal information at (140, 360) on input[value='female']
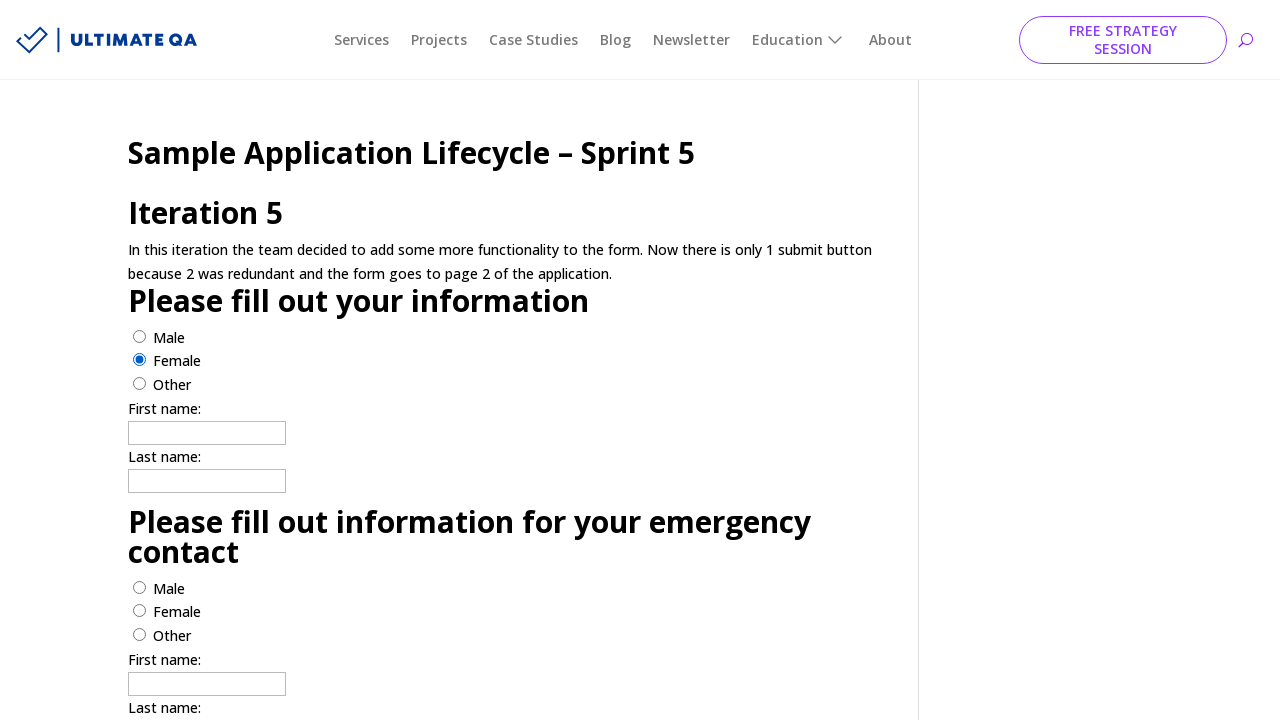

Entered 'Lisa' in first name field on input[name='firstname']
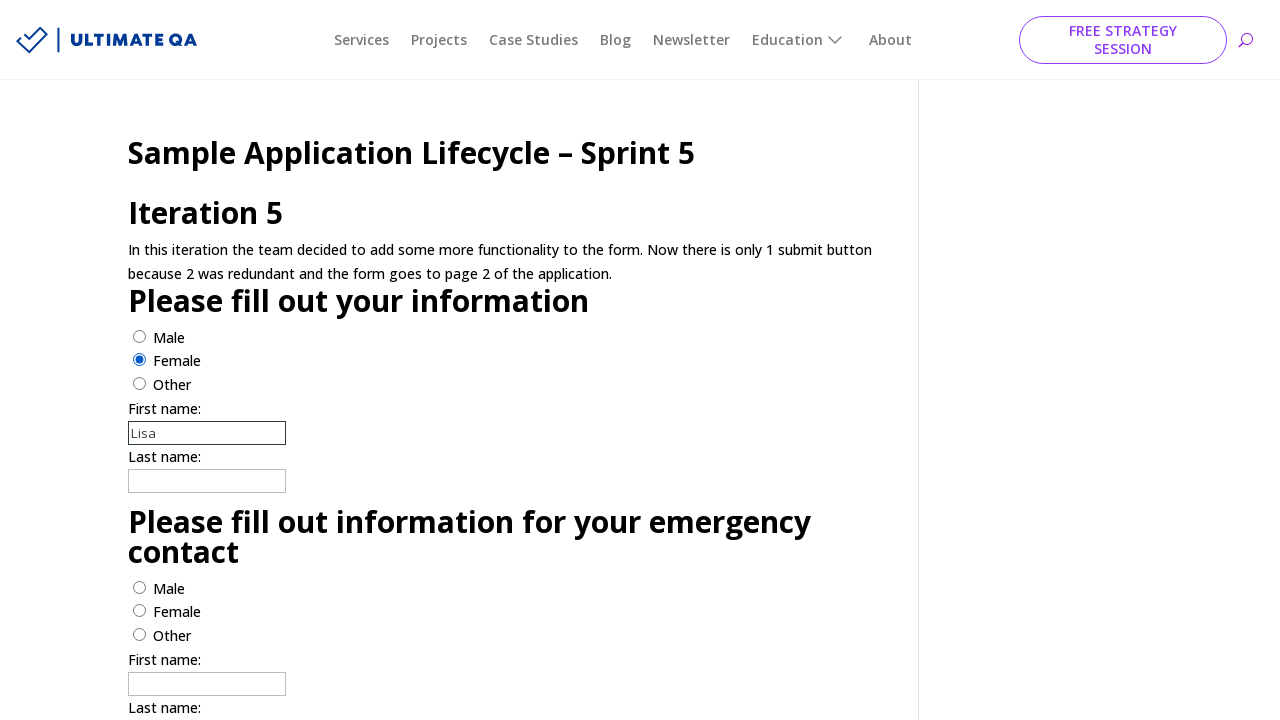

Entered 'Anderson' in last name field on input[name='lastname']
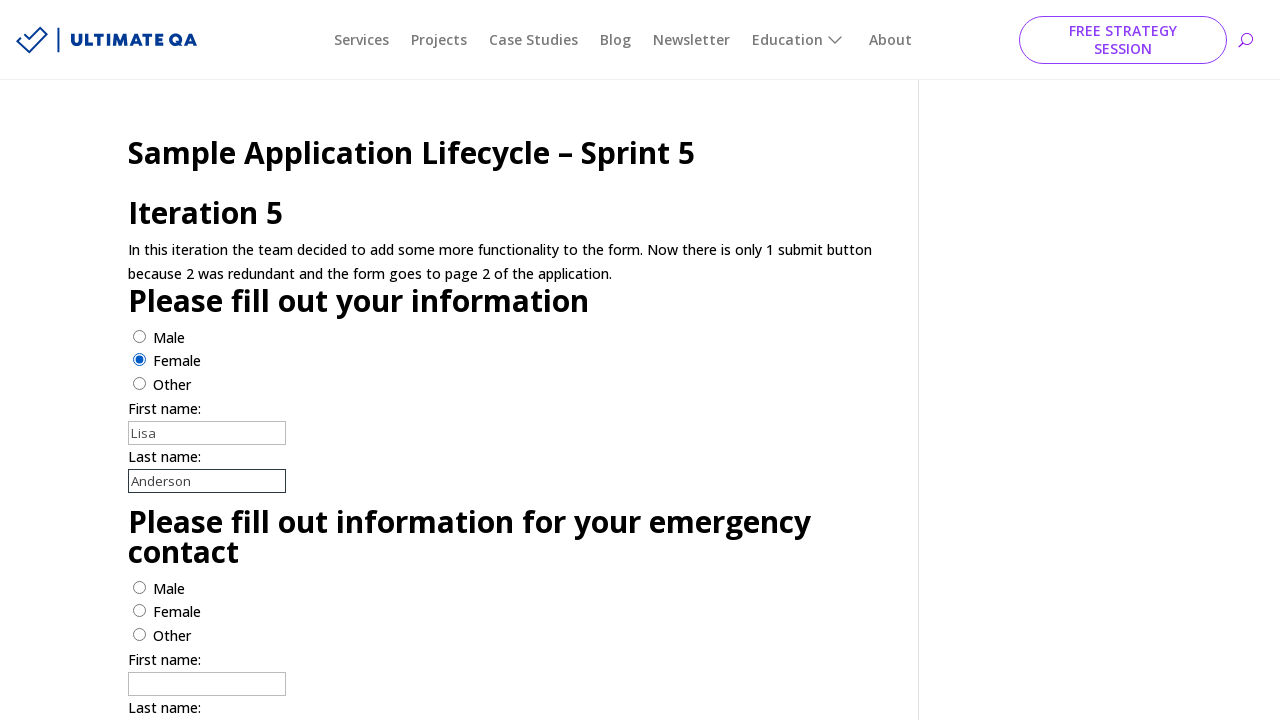

Selected female gender option for emergency contact at (140, 360) on #radio1-f
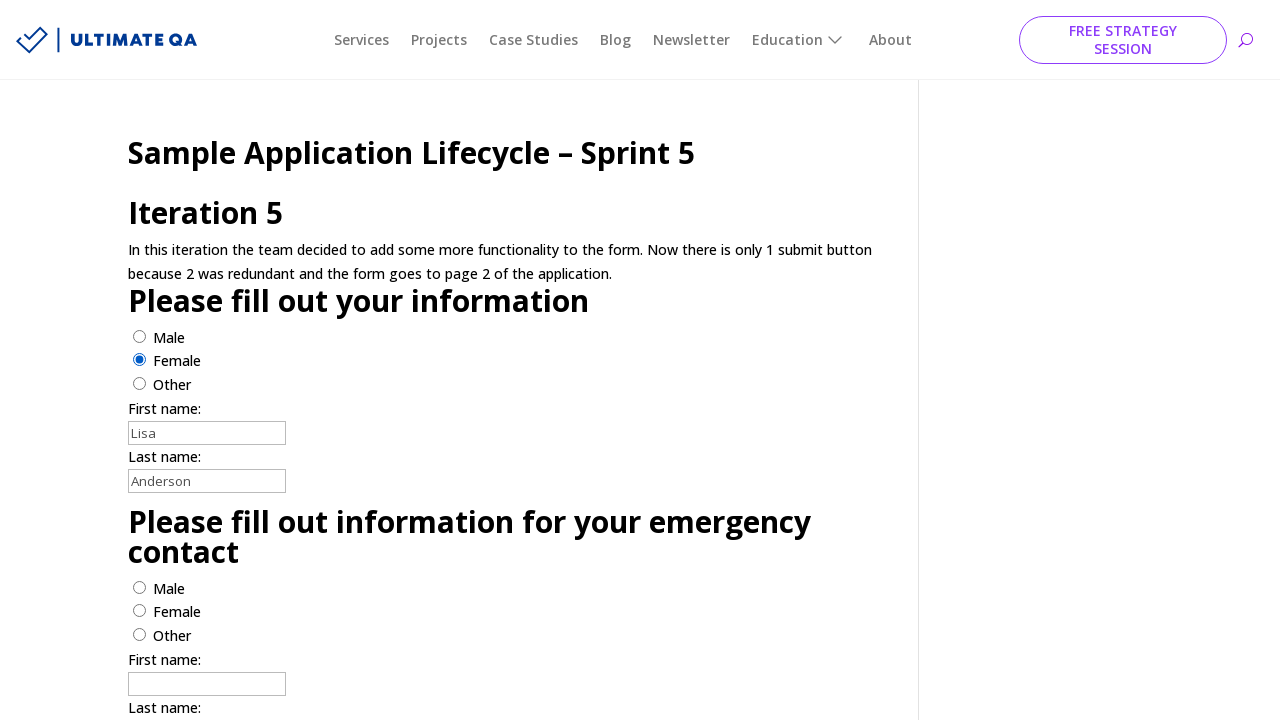

Selected male gender option for second emergency contact at (140, 587) on #radio2-m
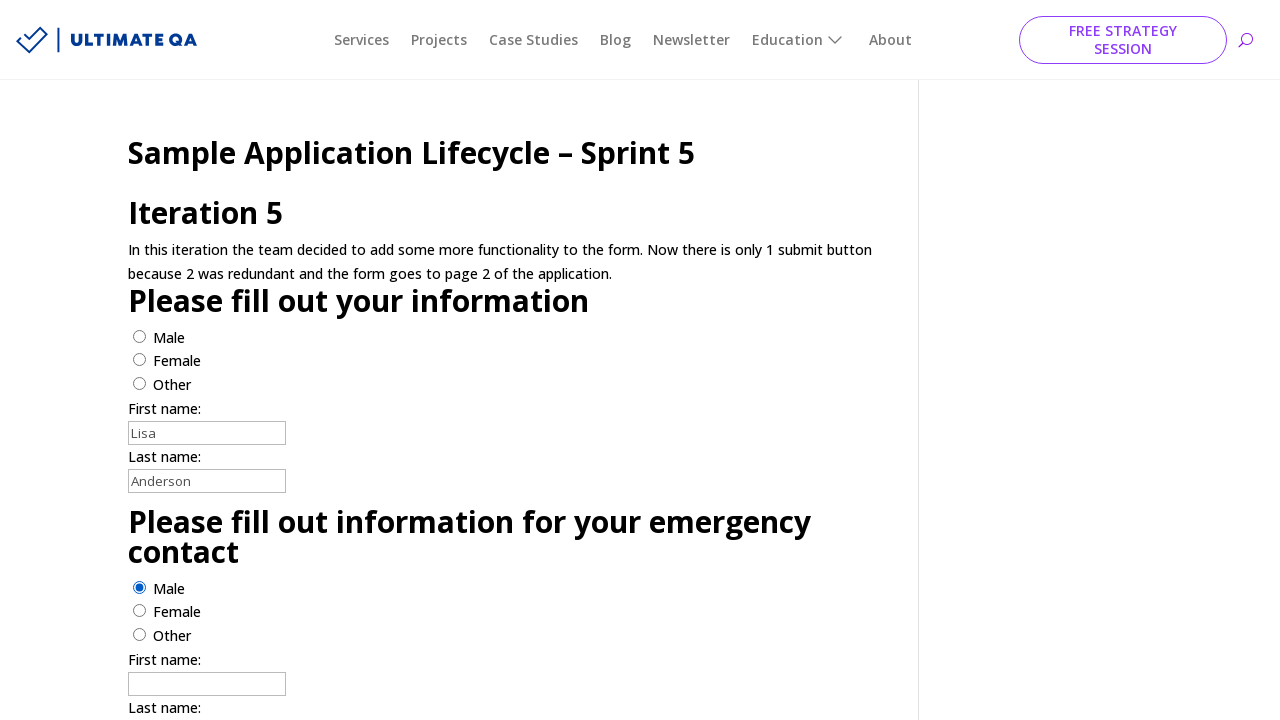

Entered 'Robert' in emergency contact first name field on #f2
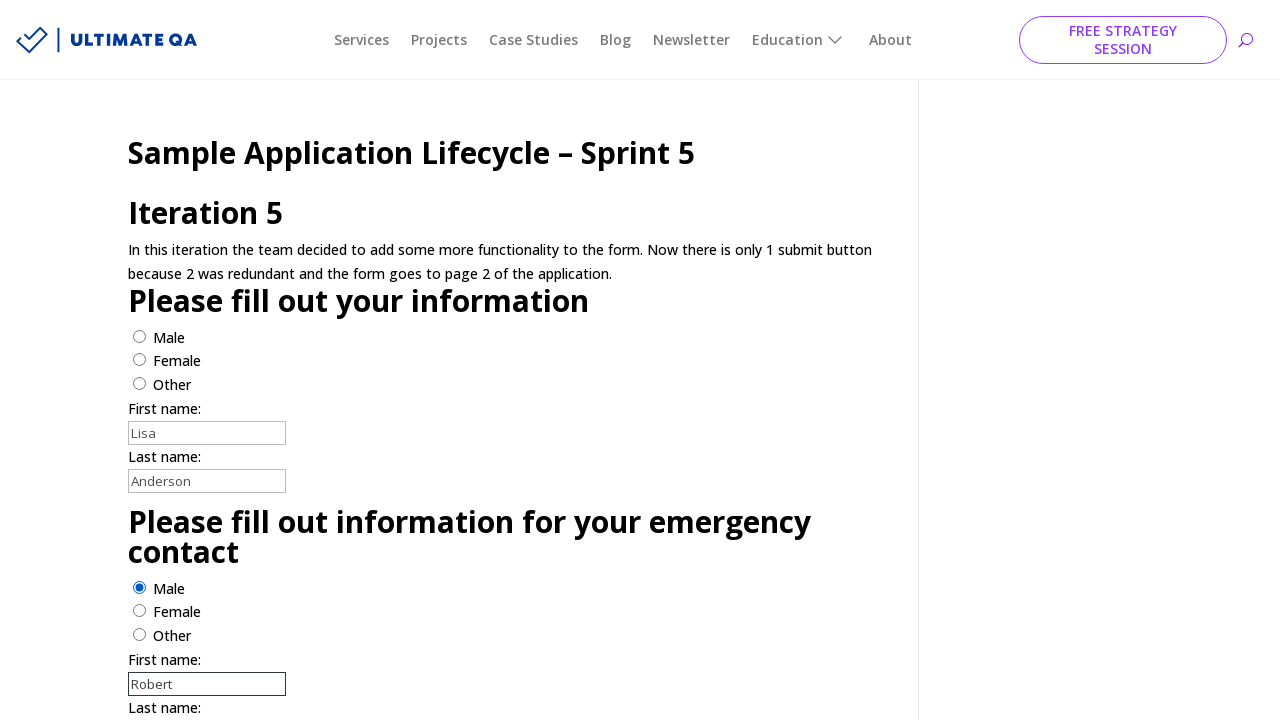

Entered 'Anderson' in emergency contact last name field on #l2
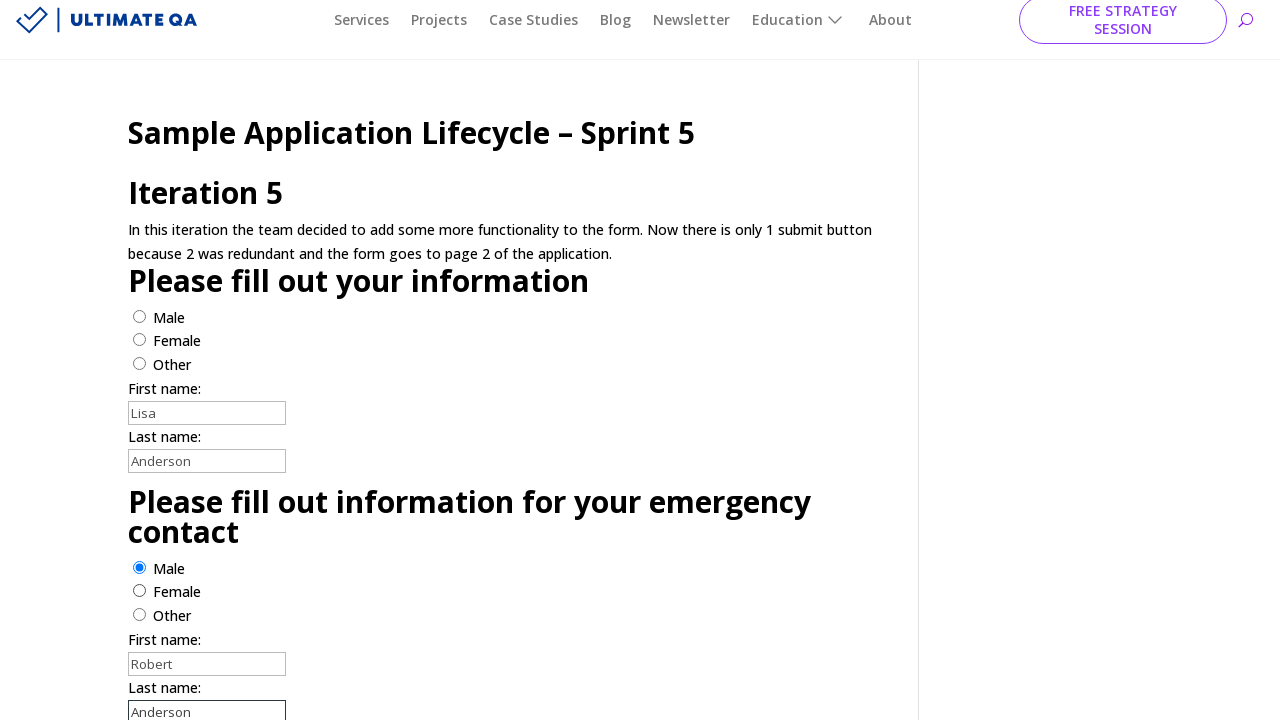

Clicked submit button to submit the complete form at (157, 475) on #submit2
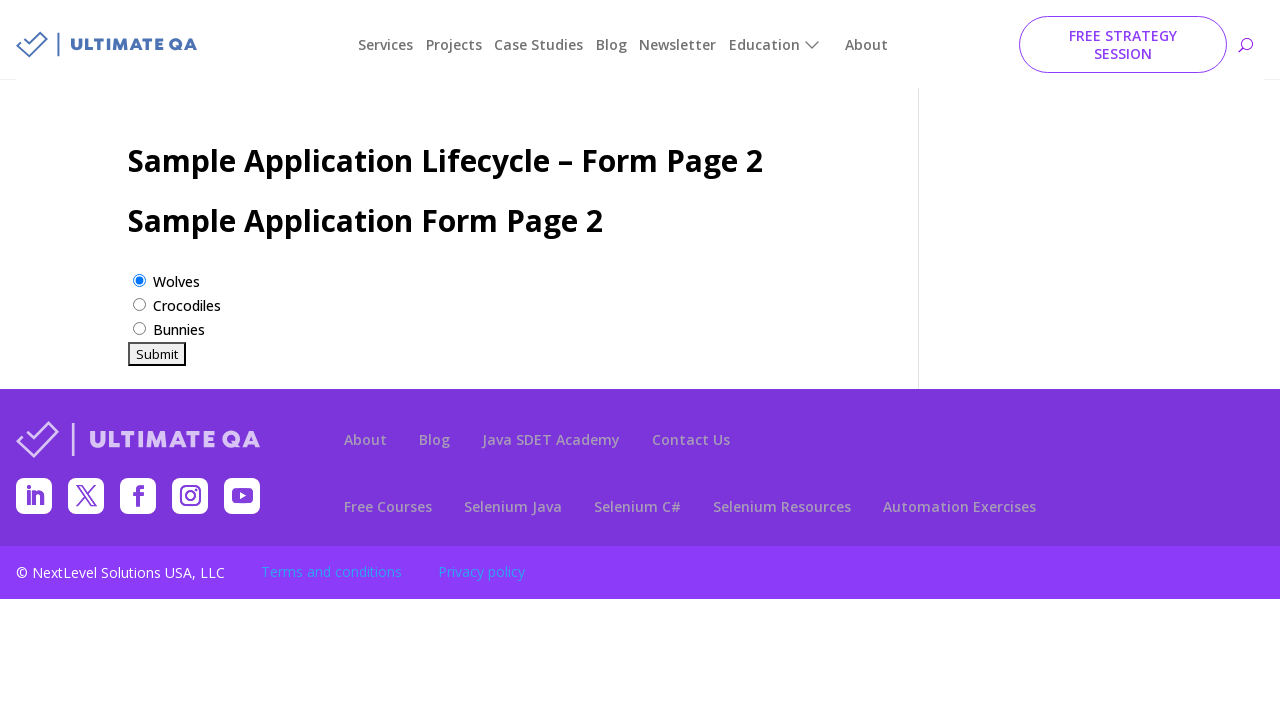

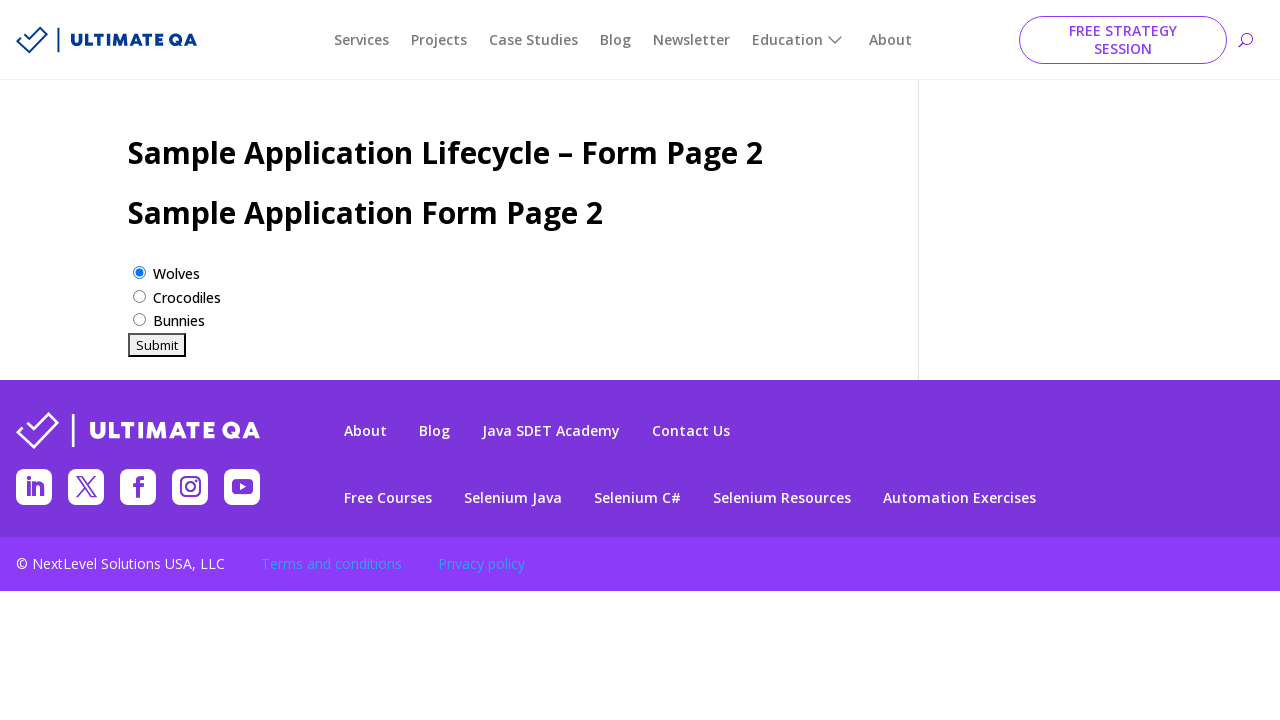